Tests filling username and password fields using keyboard navigation (Tab and Enter)

Starting URL: http://omayo.blogspot.com/

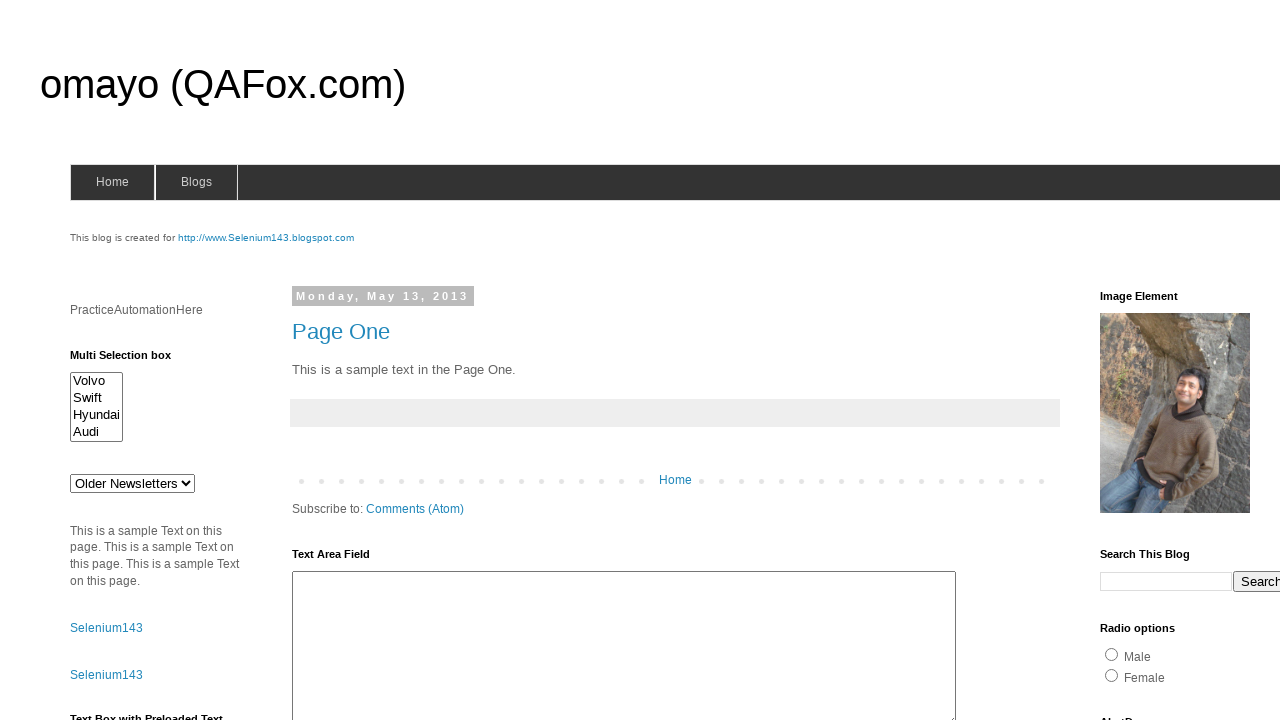

Filled username field with 'Arum' on input[name='userid']
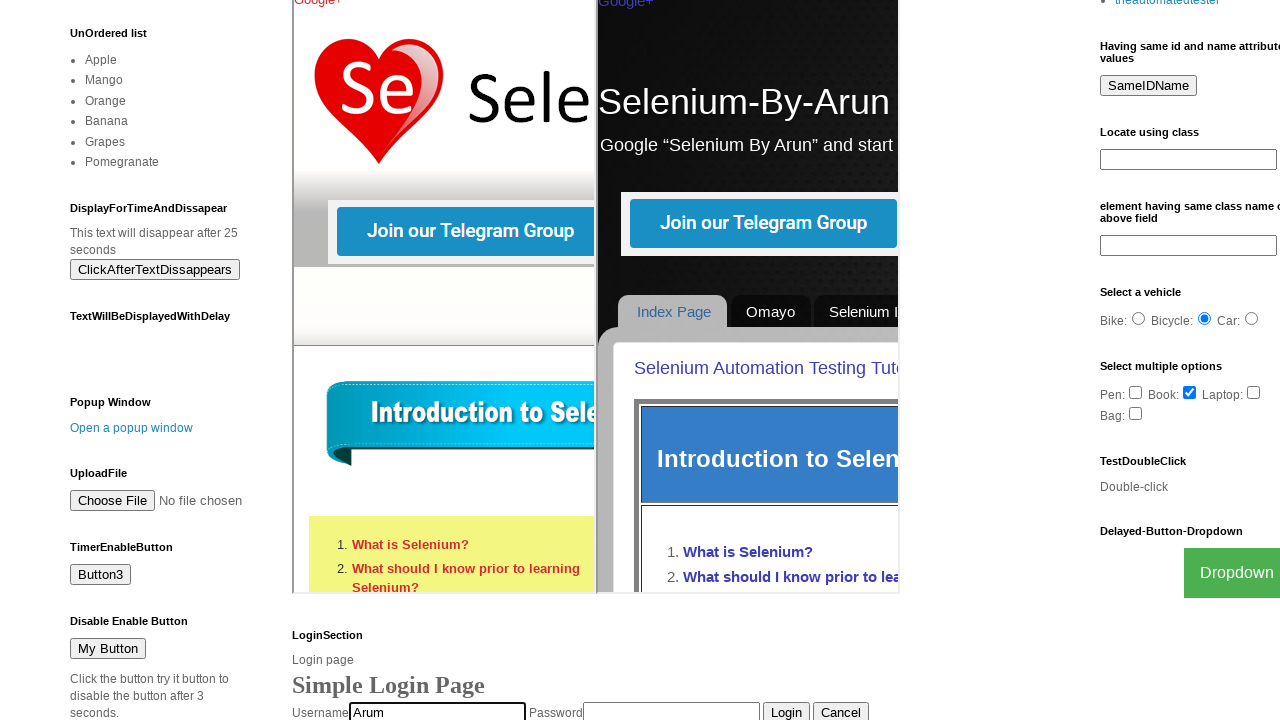

Pressed Tab to navigate to password field
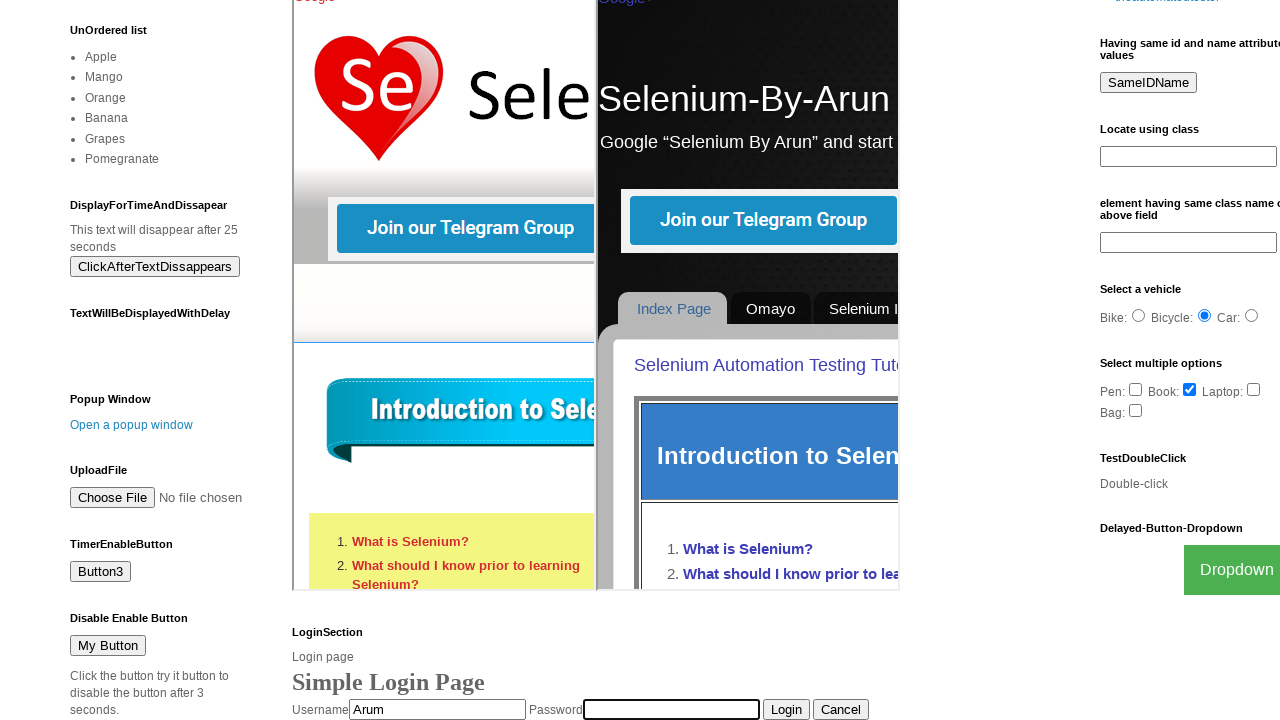

Filled password field with 'password' on input[name='pswrd']
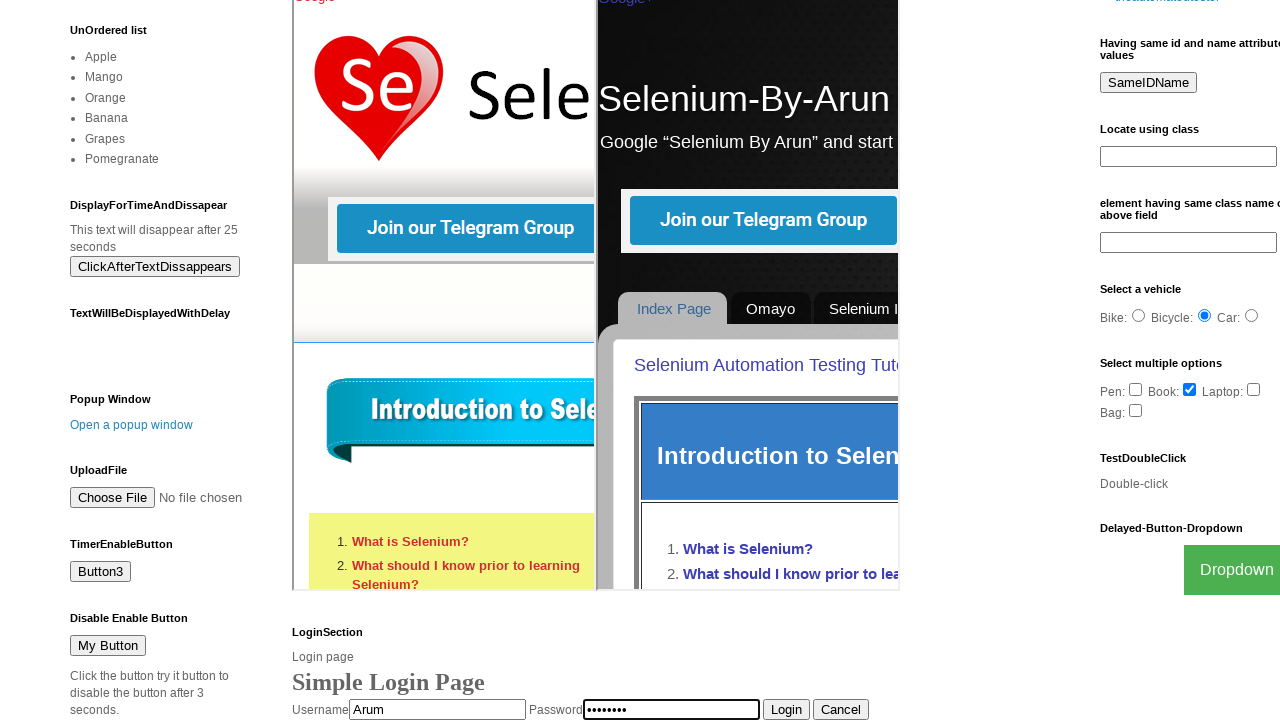

Pressed Tab to navigate to submit button
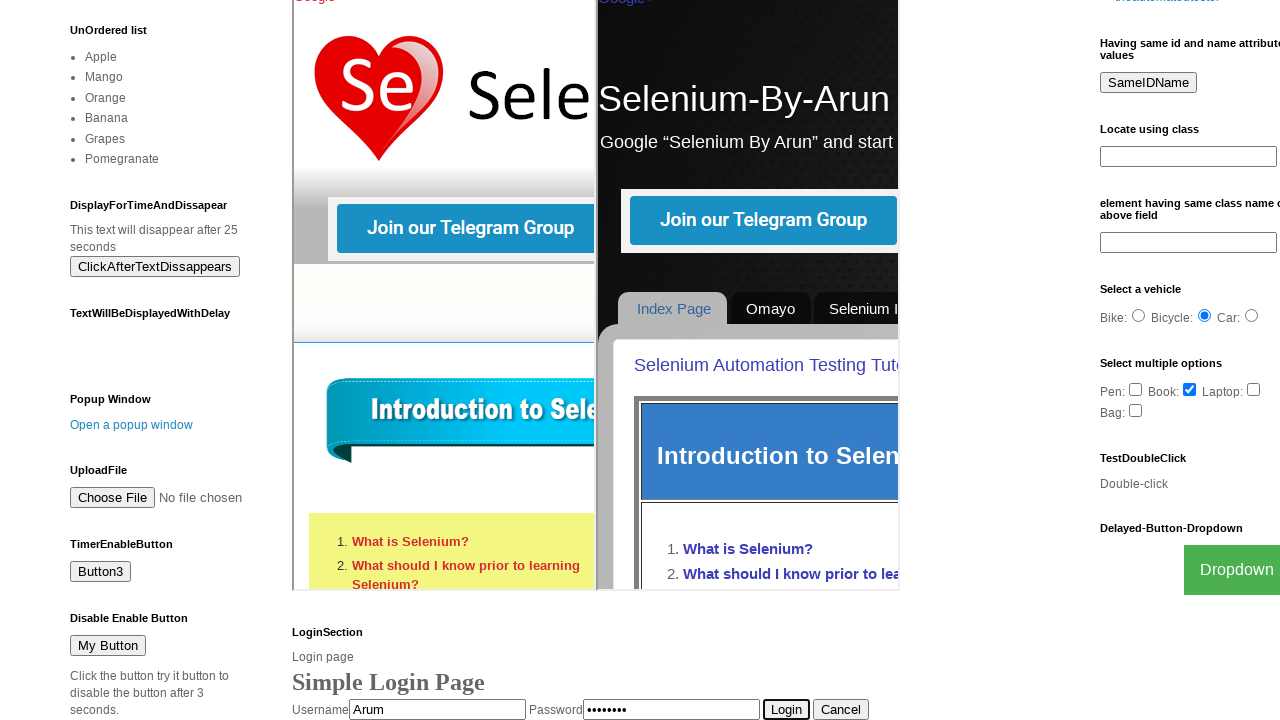

Pressed Enter to submit the login form
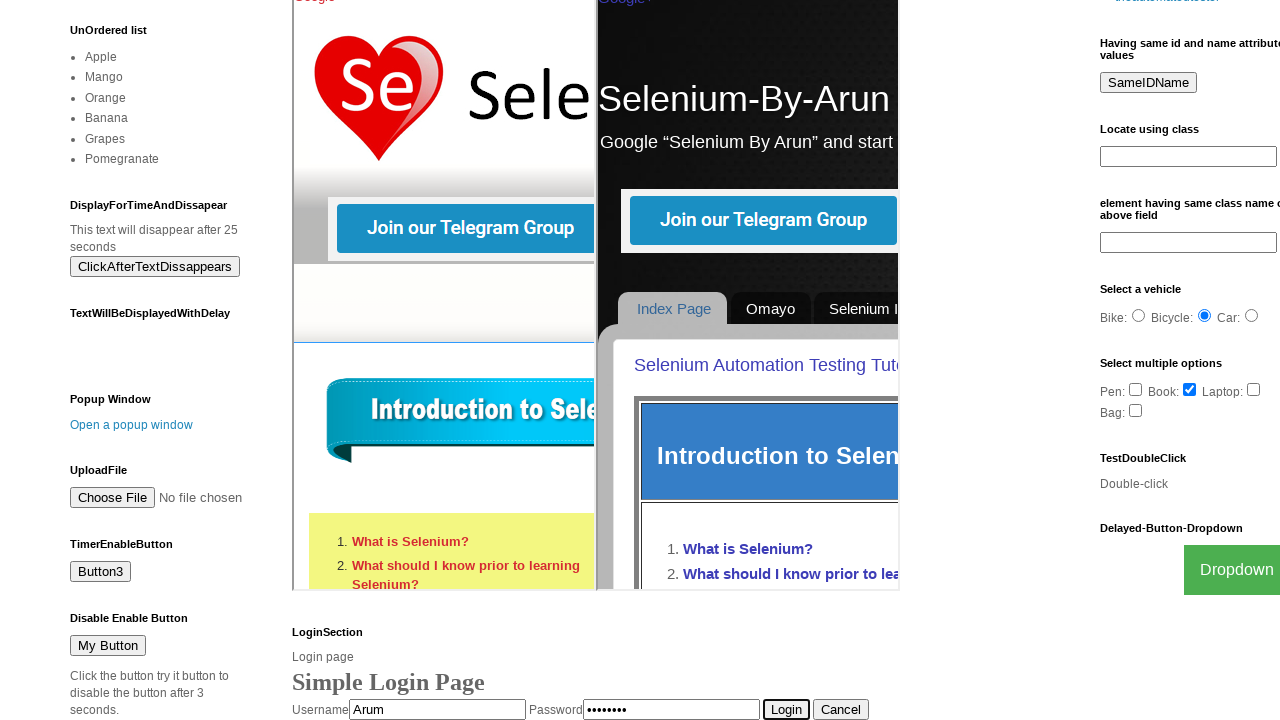

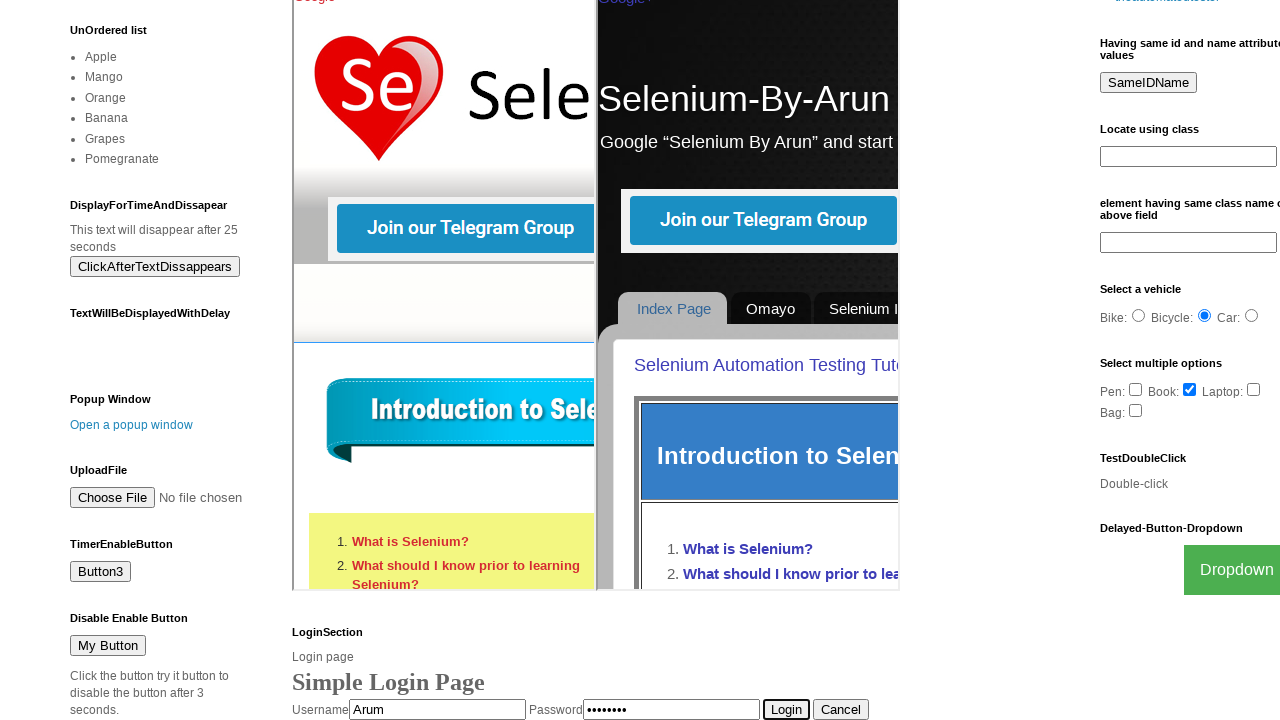